Tests the Rent-A-Cat page by verifying rent and return buttons exist

Starting URL: https://cs1632.appspot.com/

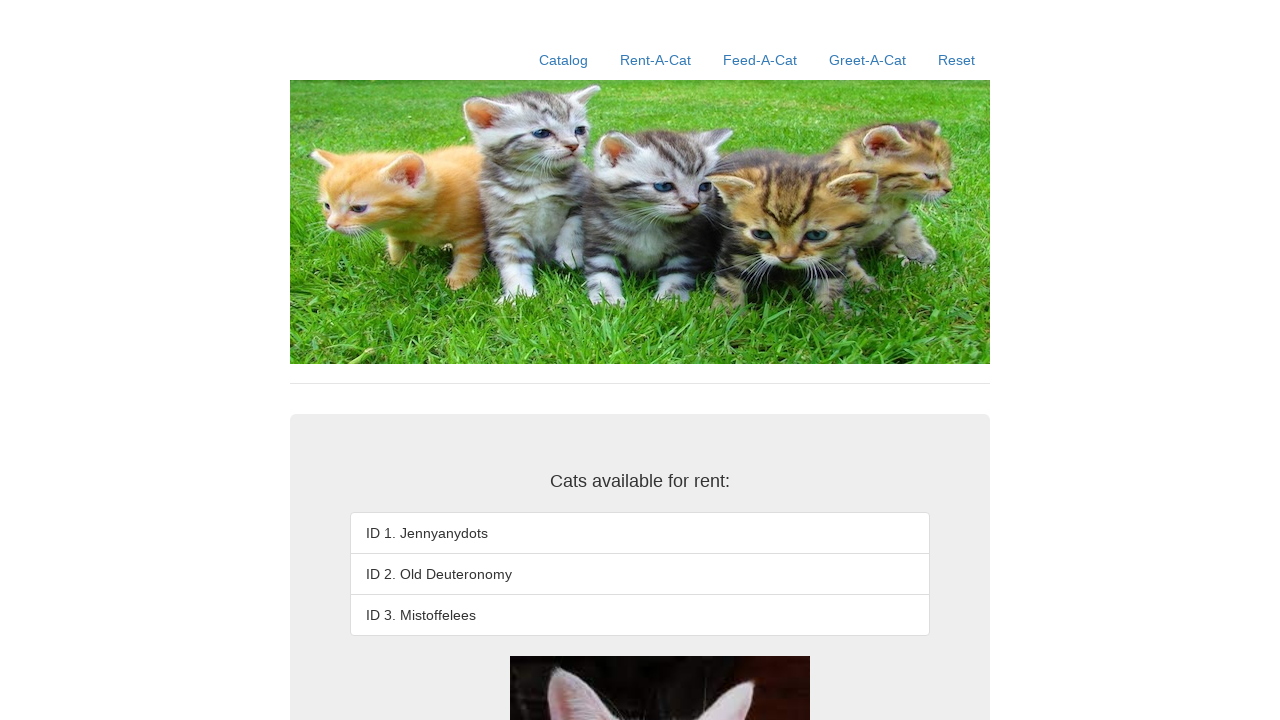

Initialized cookies to false state (1=false, 2=false, 3=false)
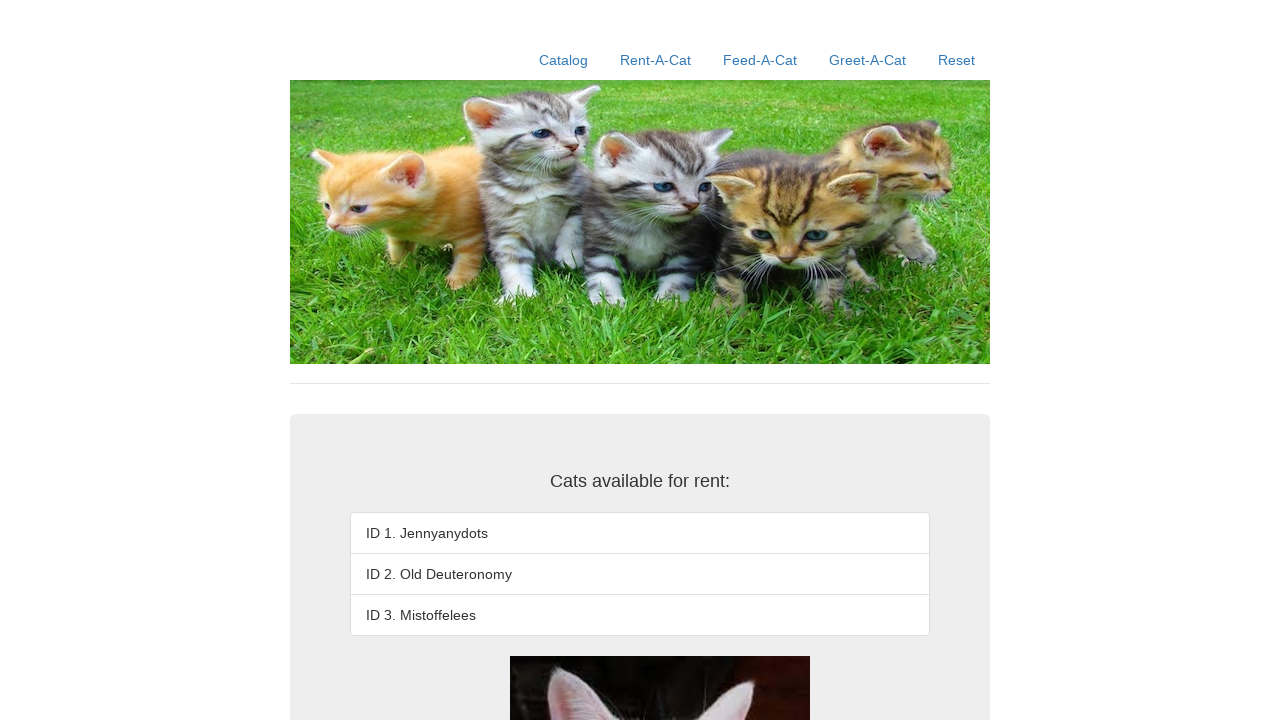

Clicked Rent-A-Cat link at (656, 60) on a:text('Rent-A-Cat')
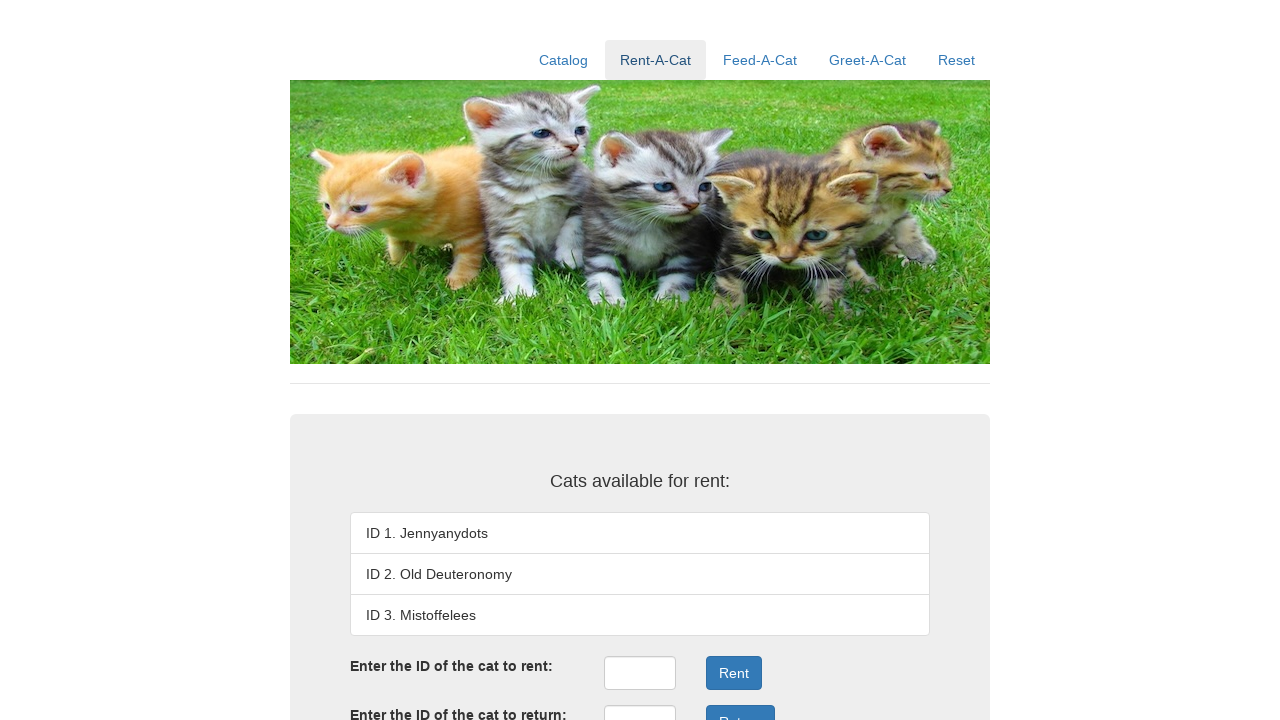

Verified rent button exists
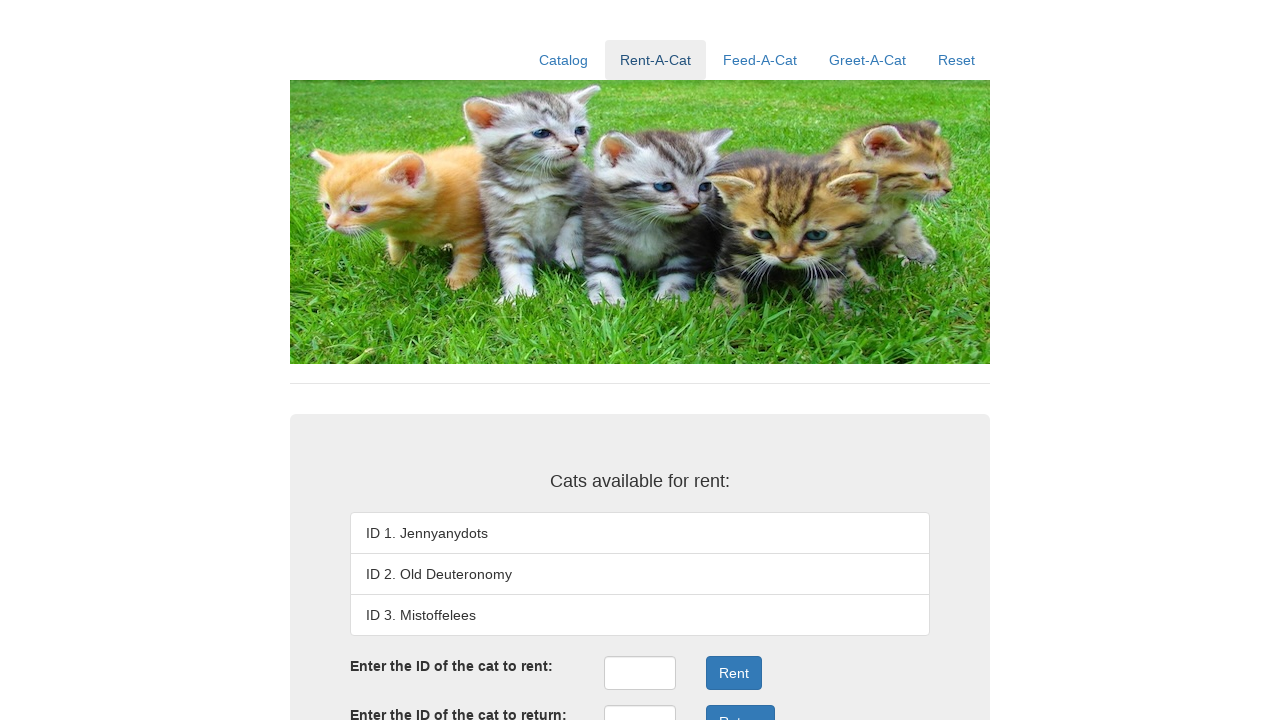

Verified return button exists
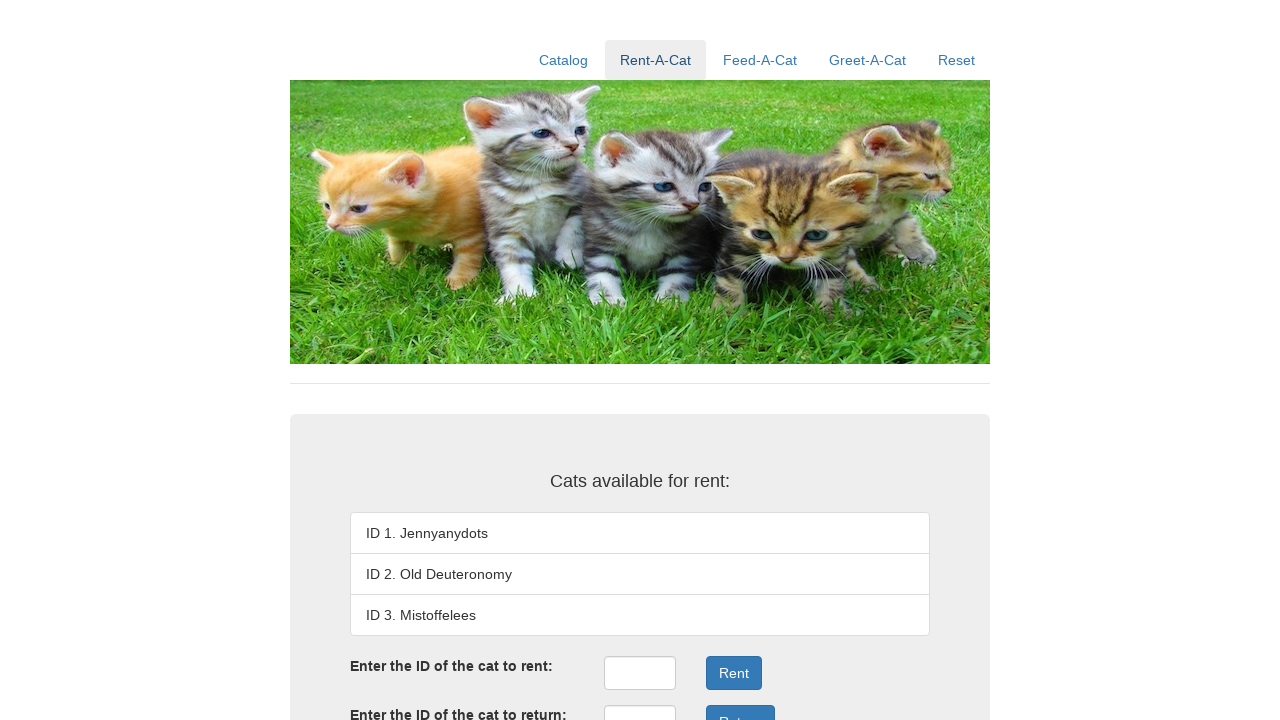

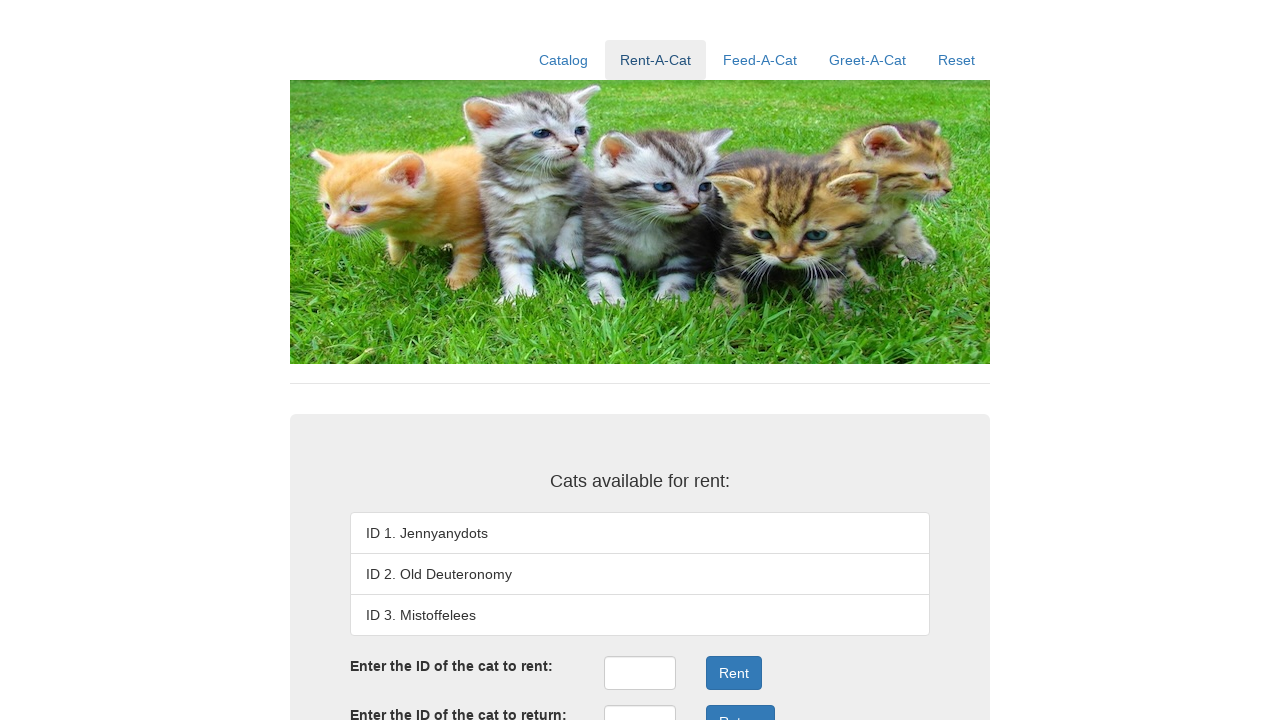